Tests a math problem form by reading two numbers, calculating their sum, selecting the answer from a dropdown, and submitting the form

Starting URL: http://suninjuly.github.io/selects1.html

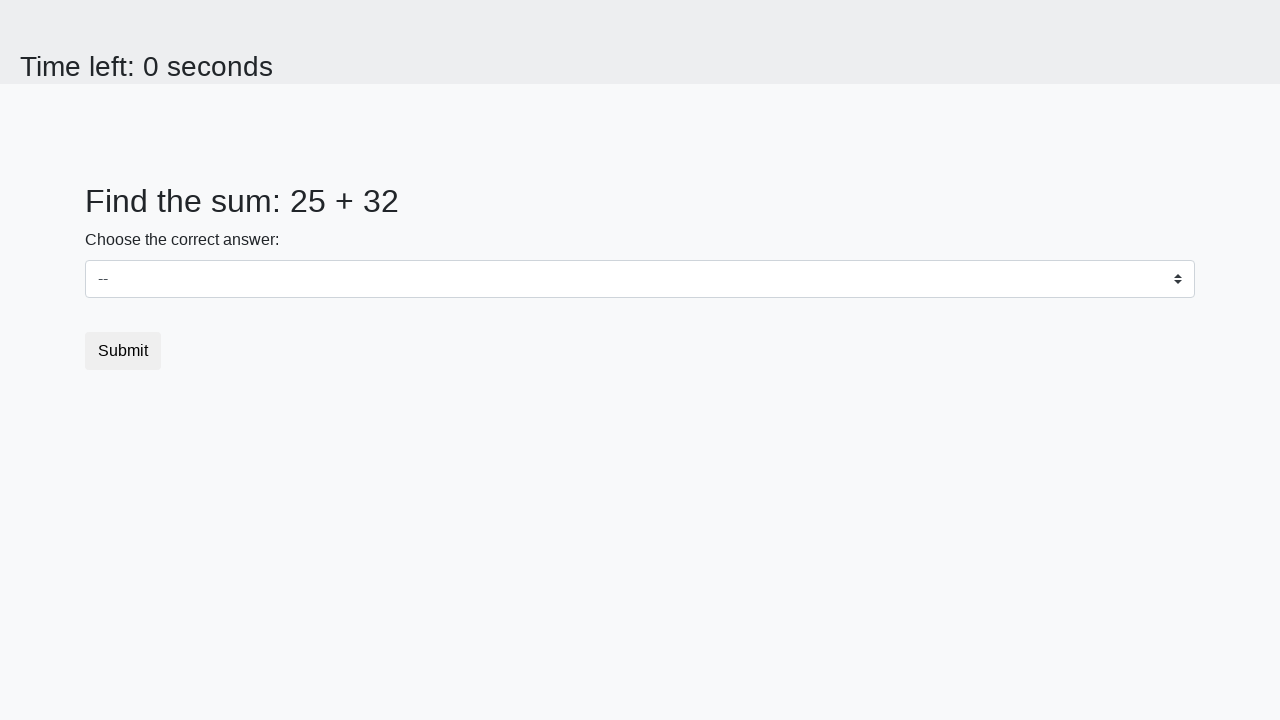

Retrieved first number from page
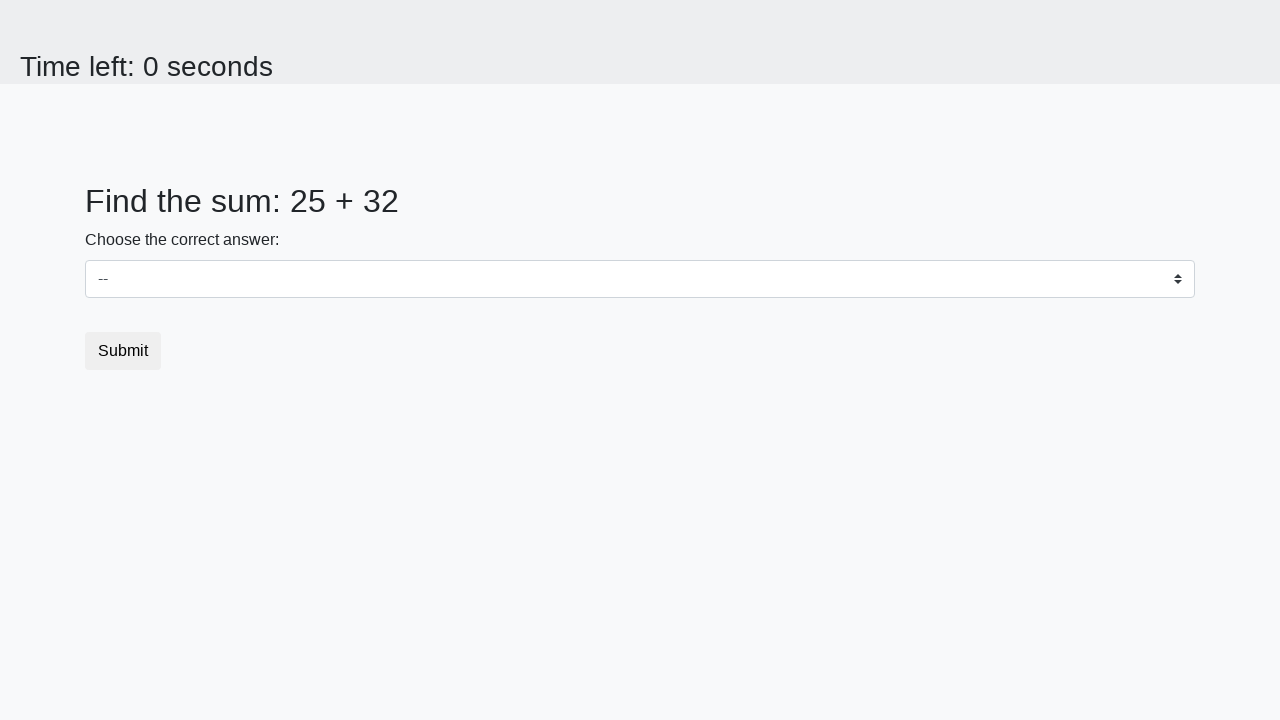

Retrieved second number from page
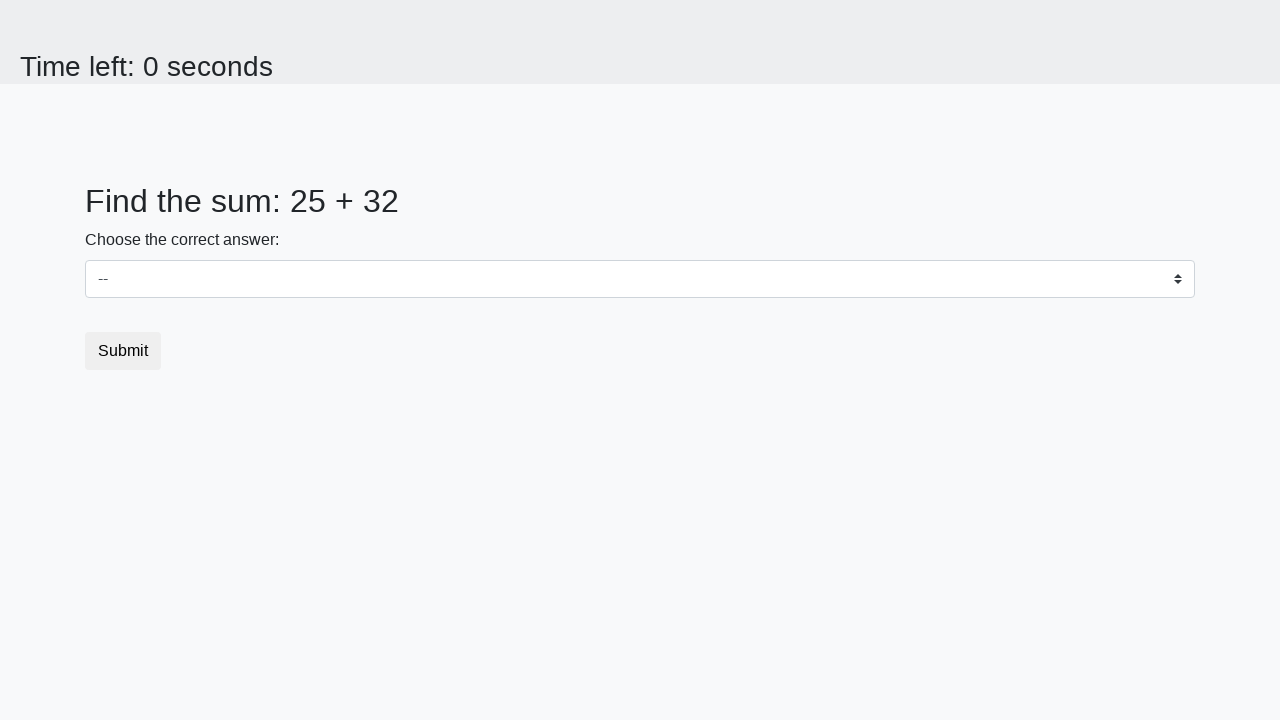

Calculated sum: 25 + 32 = 57
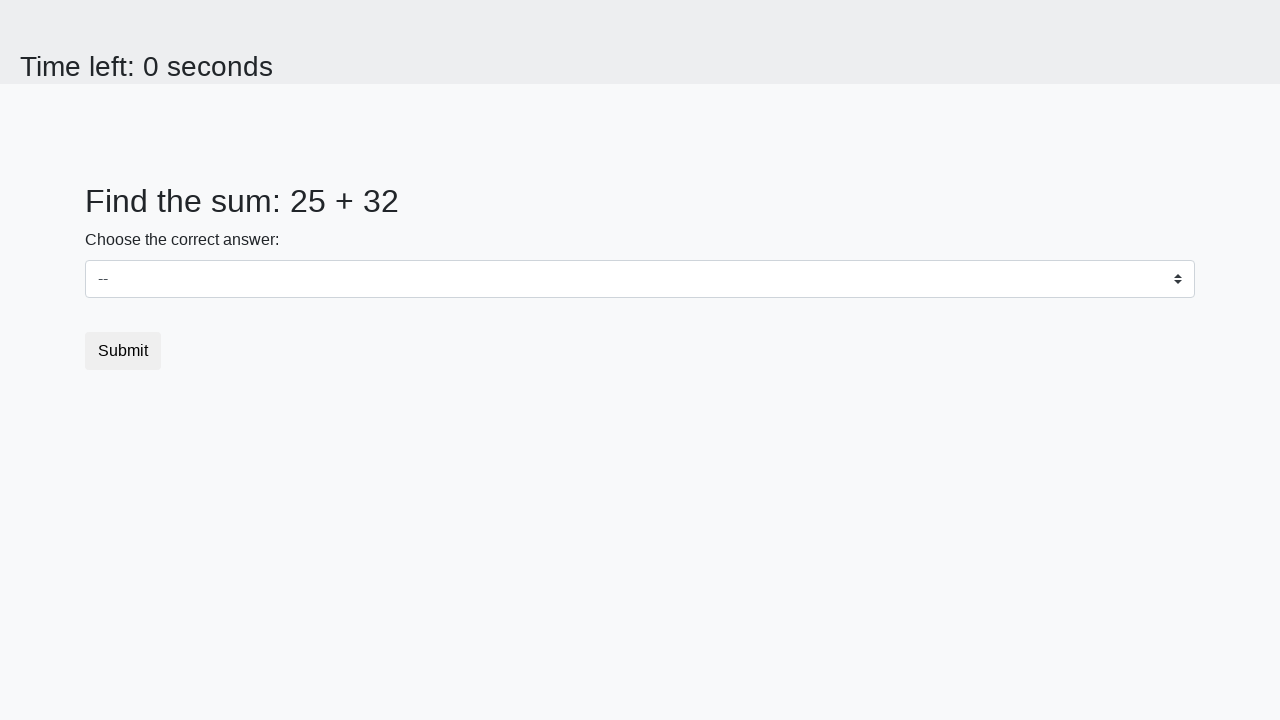

Selected answer '57' from dropdown on #dropdown
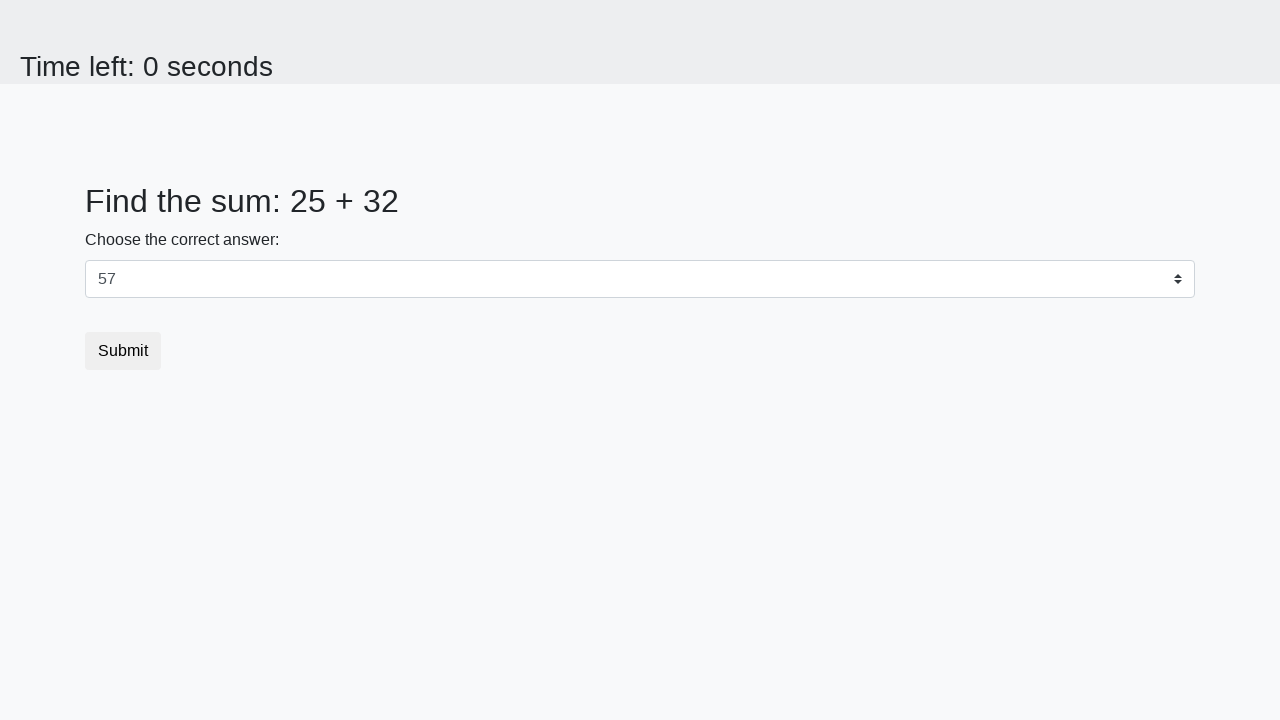

Clicked submit button at (123, 351) on .btn.btn-default
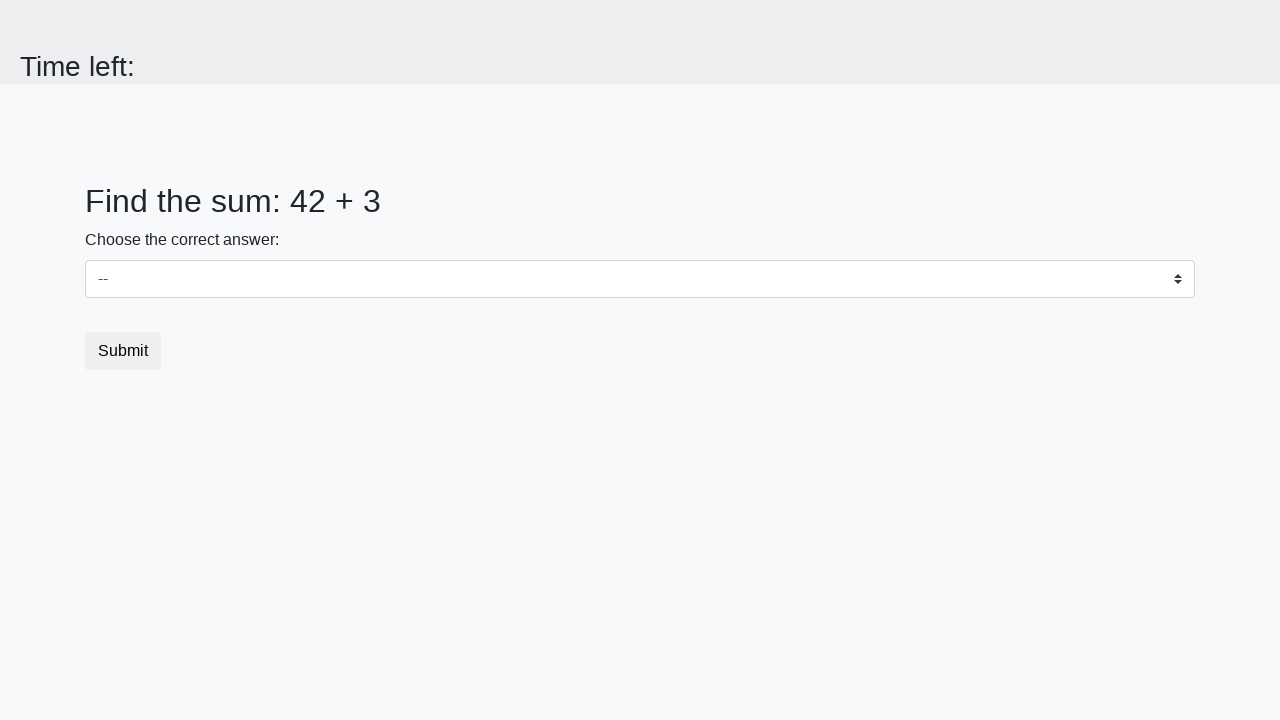

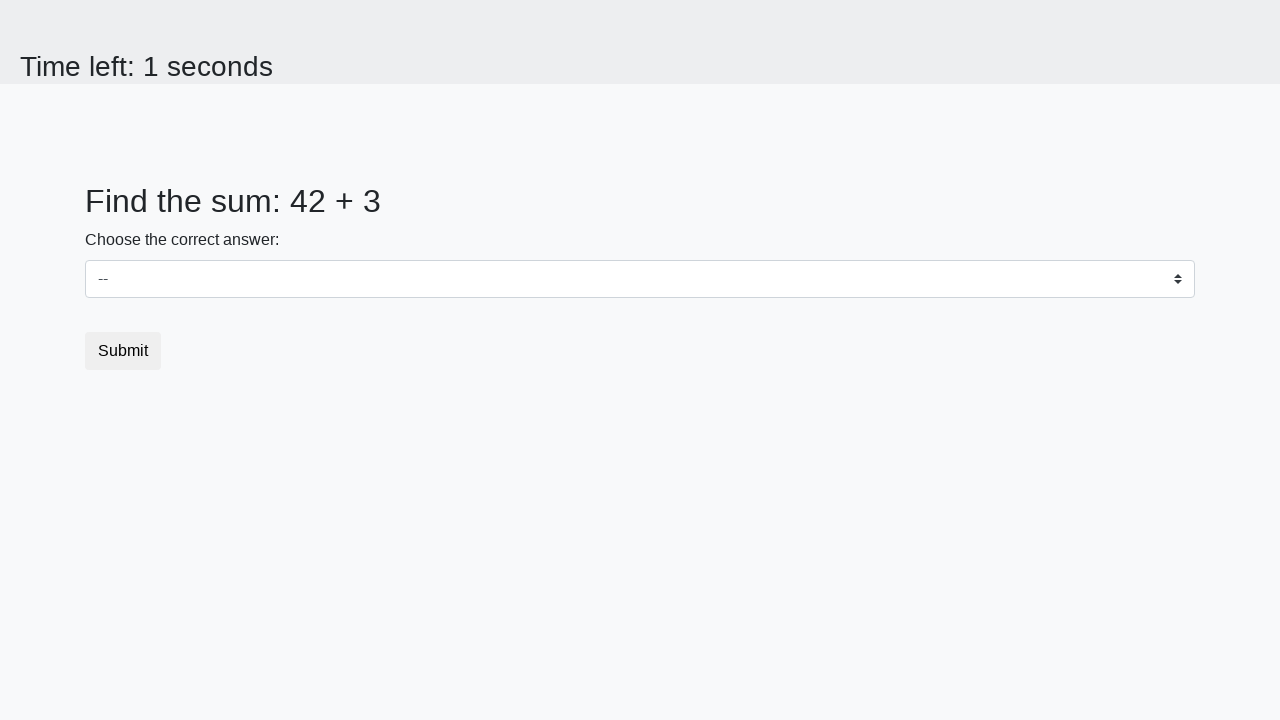